Tests clicking on the Products compare link in the header

Starting URL: https://bearstore-testsite.smartbear.com/

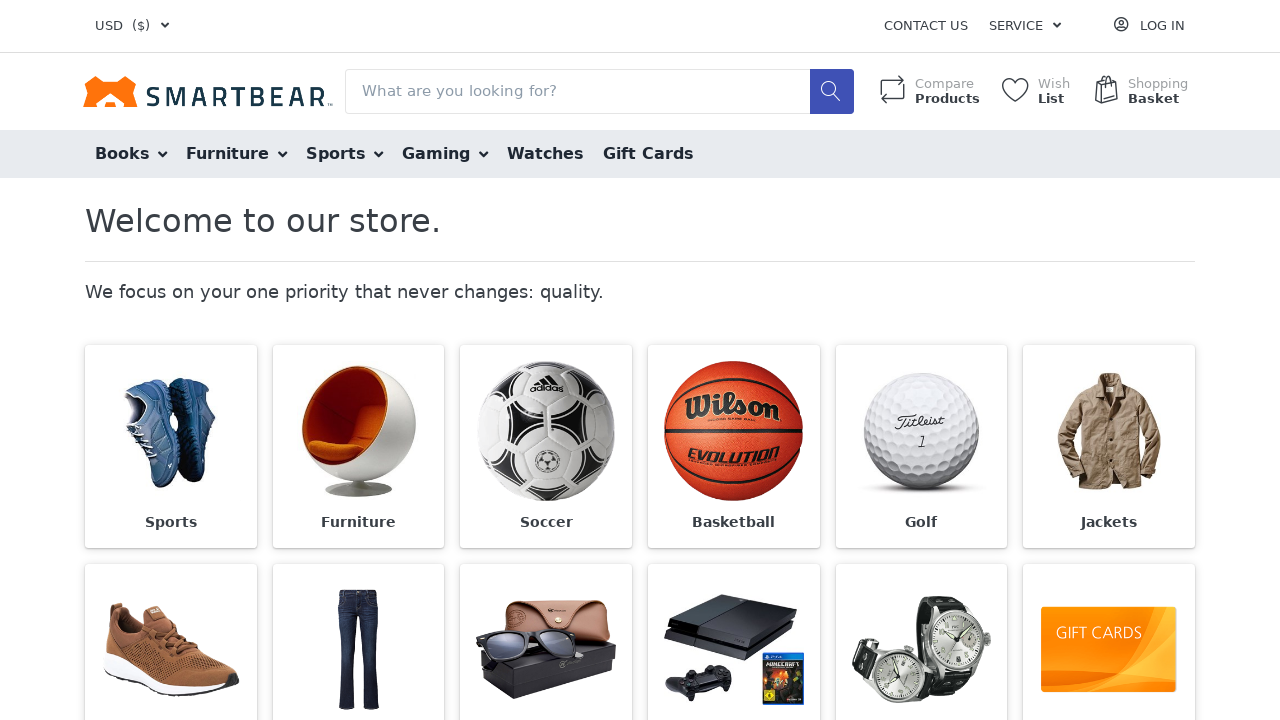

Navigated to bearstore-testsite.smartbear.com
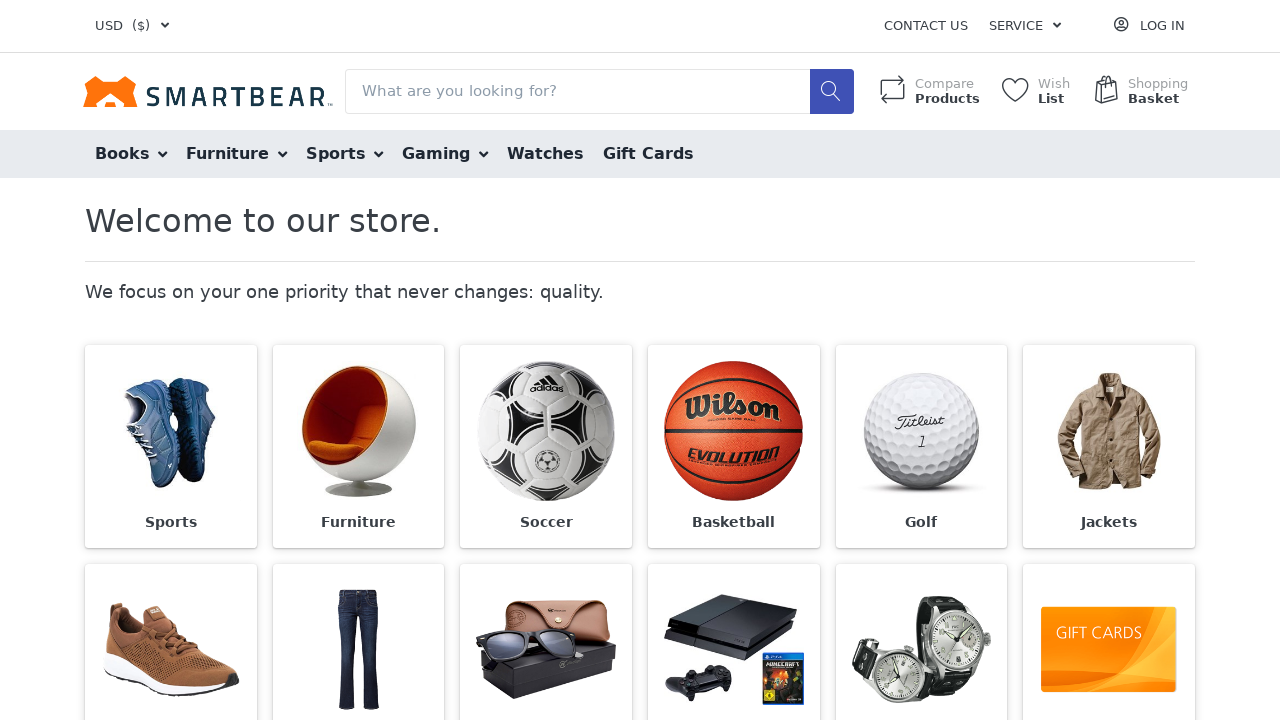

Clicked on Products compare link in the header at (948, 99) on strong:text('Products')
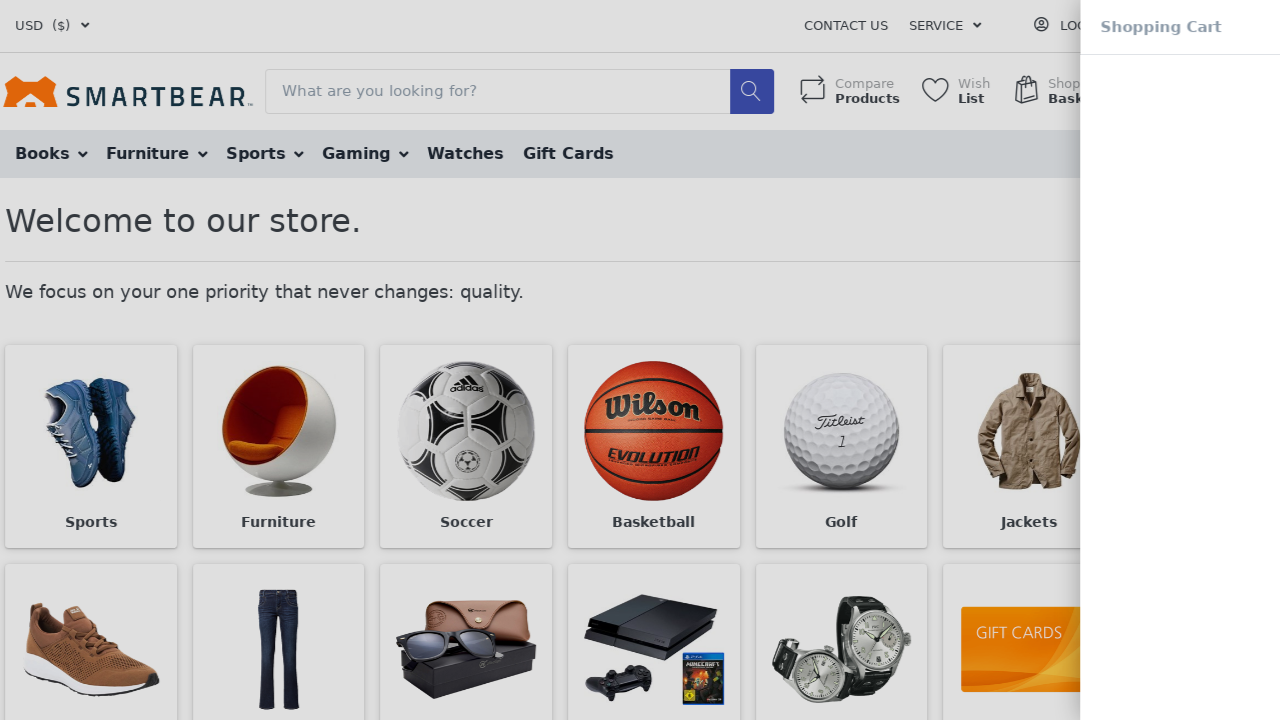

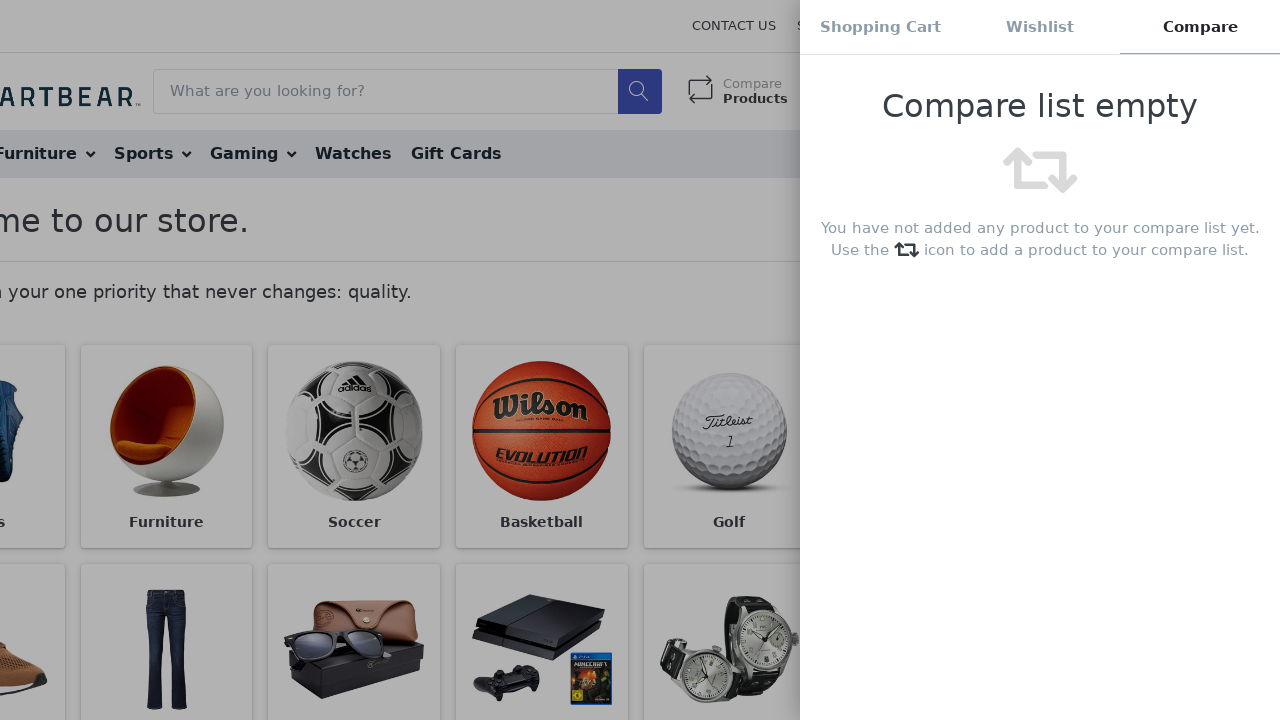